Tests multiple window handling by clicking a link that opens a new window, switching to the new window to read its content, closing it, and switching back to the original window

Starting URL: https://the-internet.herokuapp.com/windows

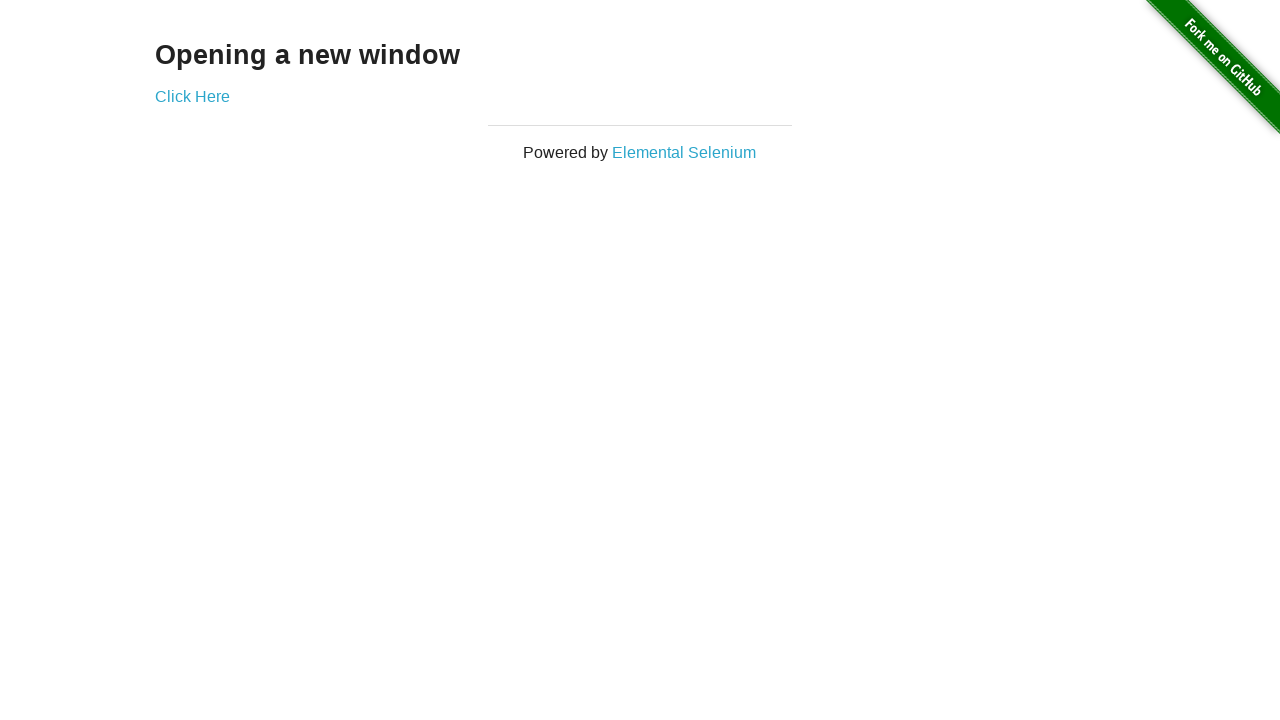

Clicked 'Click Here' link to open a new window at (192, 96) on a[href='/windows/new']
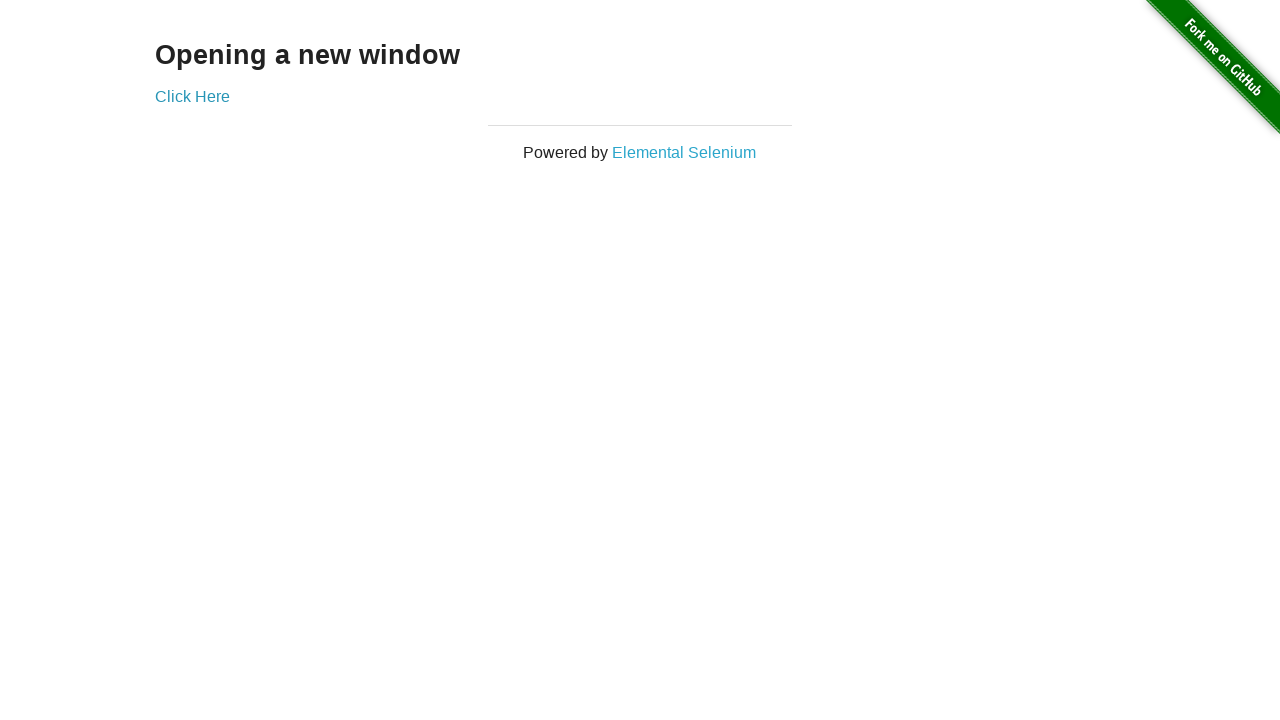

New window page object retrieved
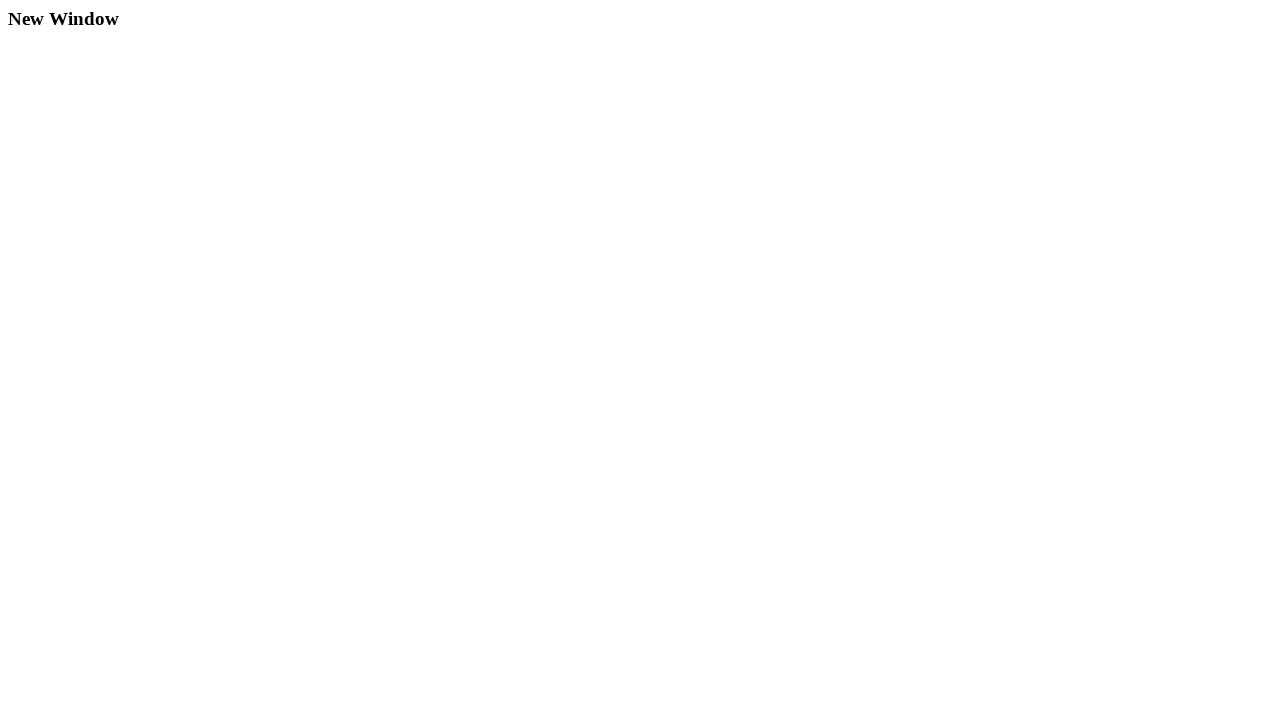

Waited for content to load in new window
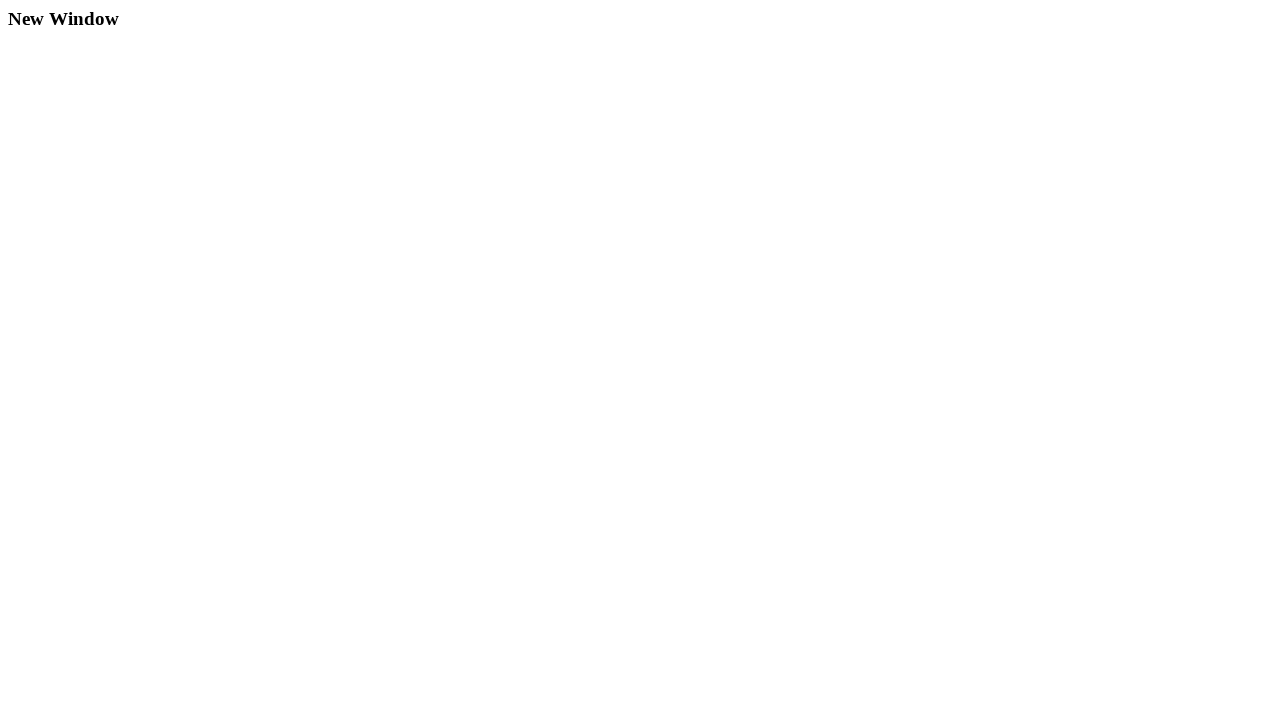

Retrieved text from new window: 
  New Window

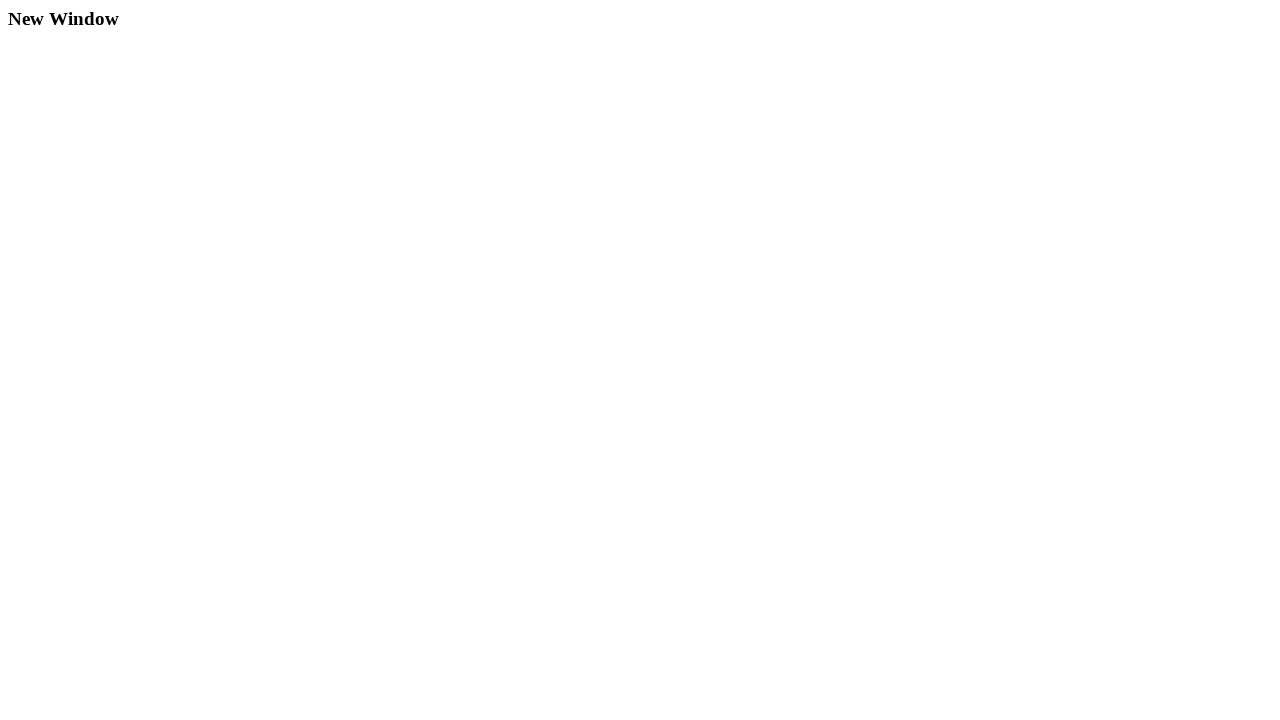

Closed the new window
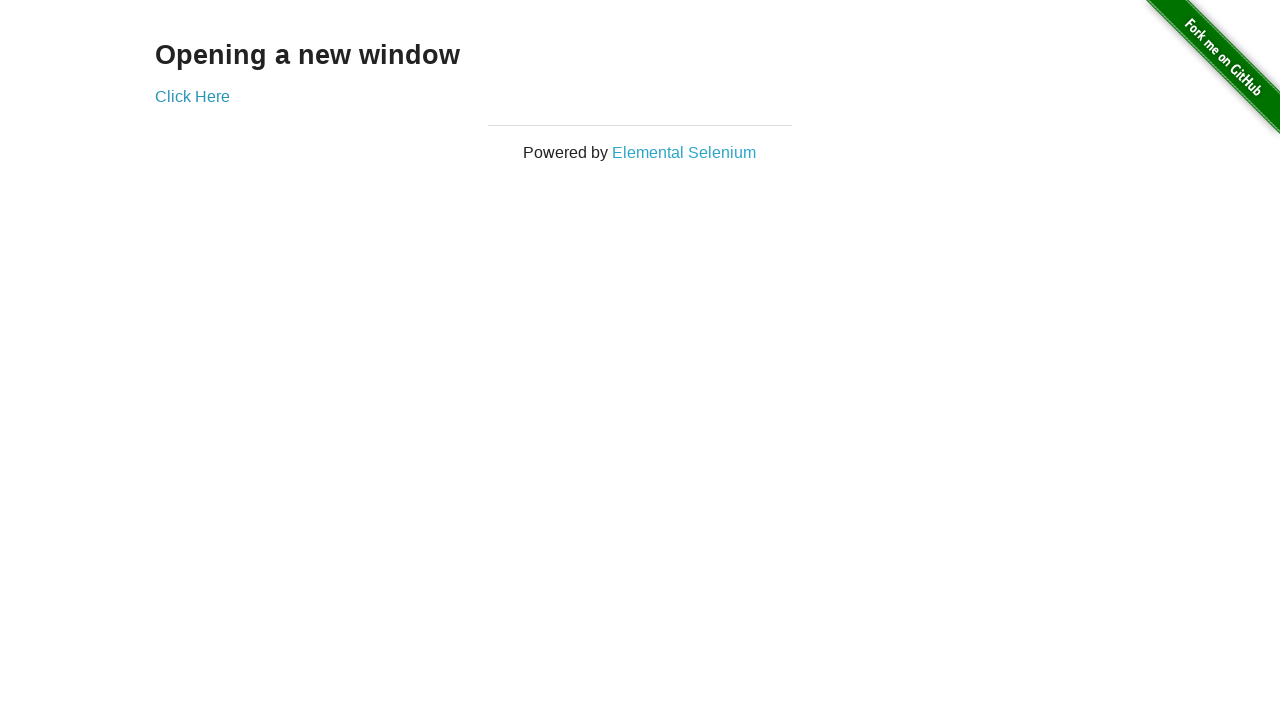

Retrieved original window title: The Internet
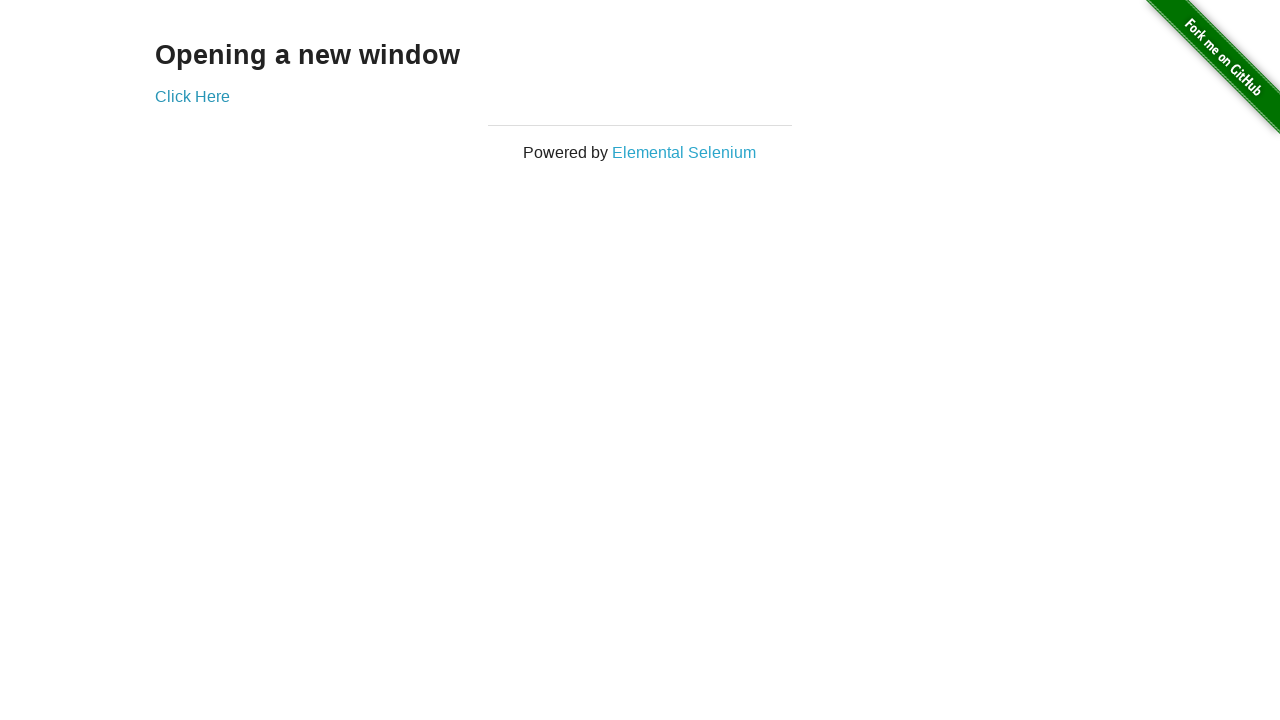

Confirmed original window is active - title contains 'The Internet'
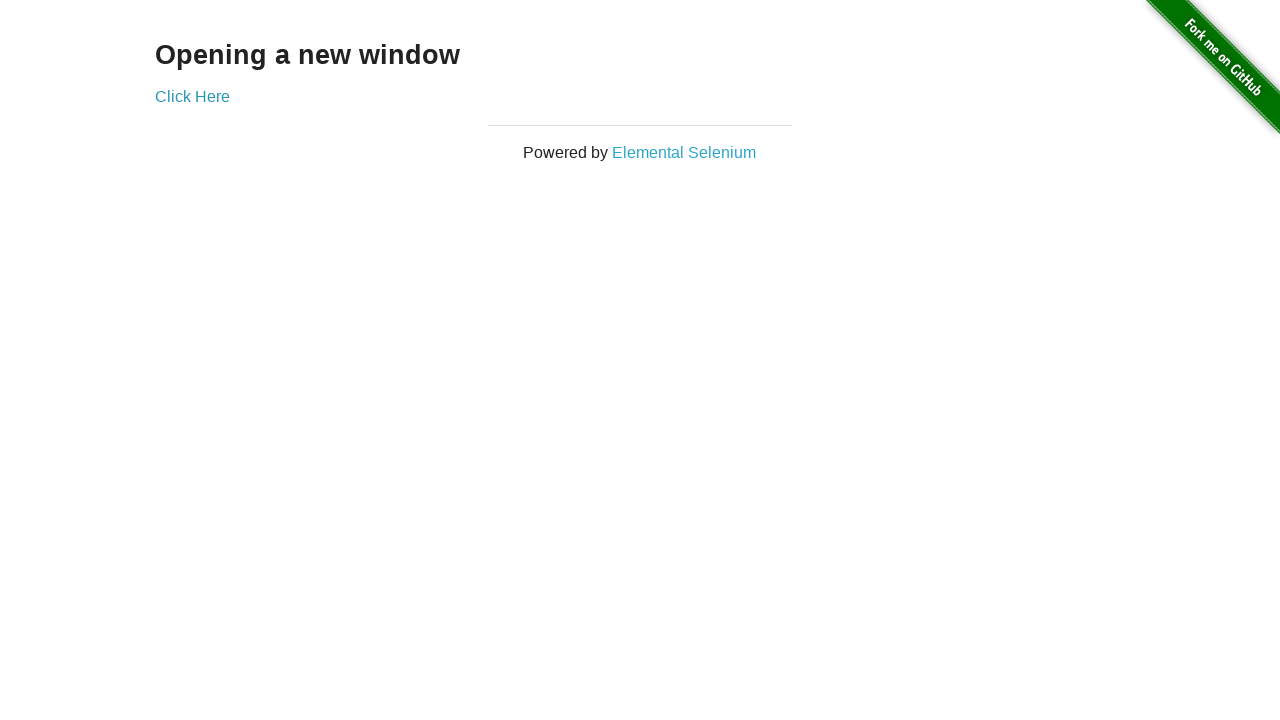

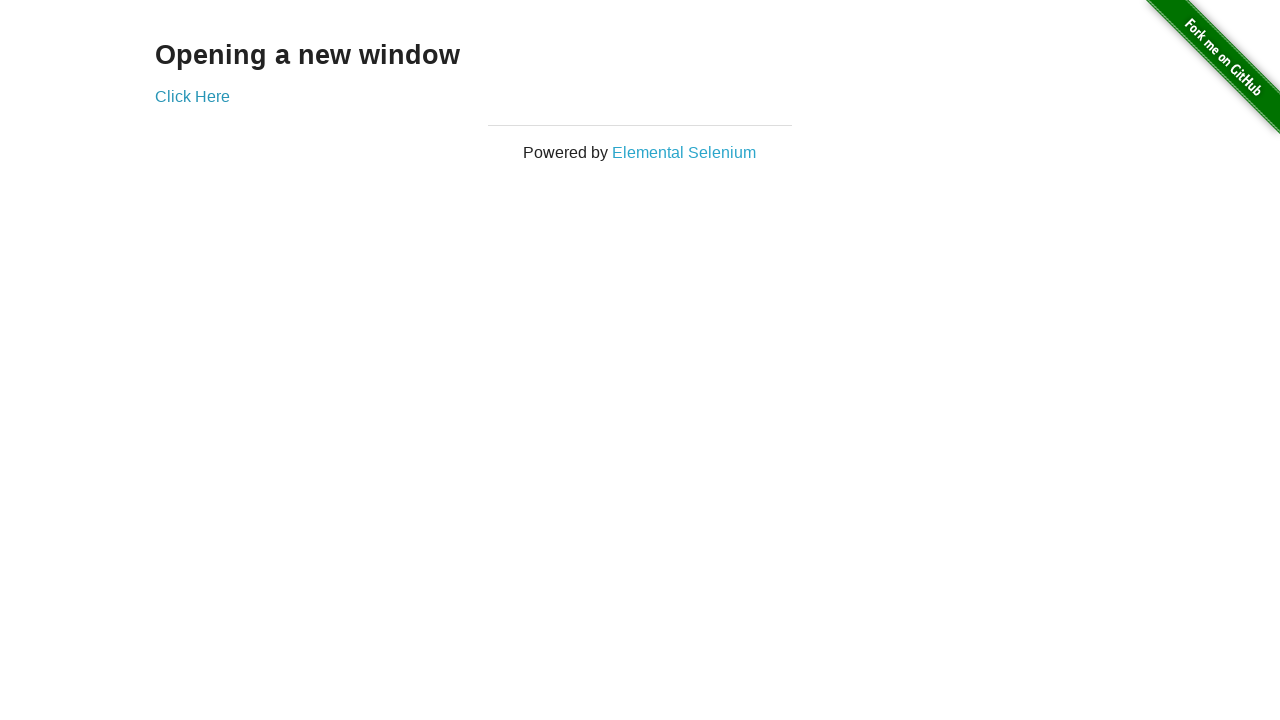